Tests keyboard actions by typing text with shift key modifiers to produce mixed case text "You are Exceptional" in an autocomplete input field

Starting URL: https://demoqa.com/auto-complete

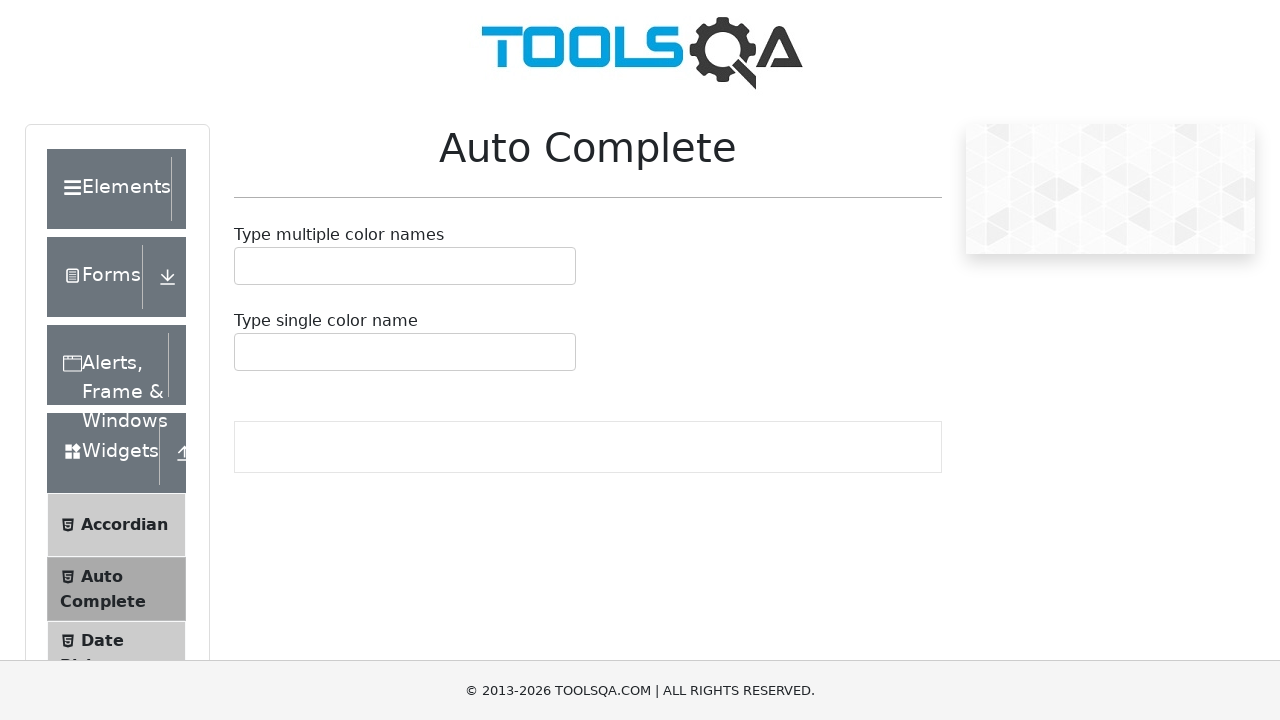

Clicked on the autocomplete input field at (247, 352) on #autoCompleteSingleInput
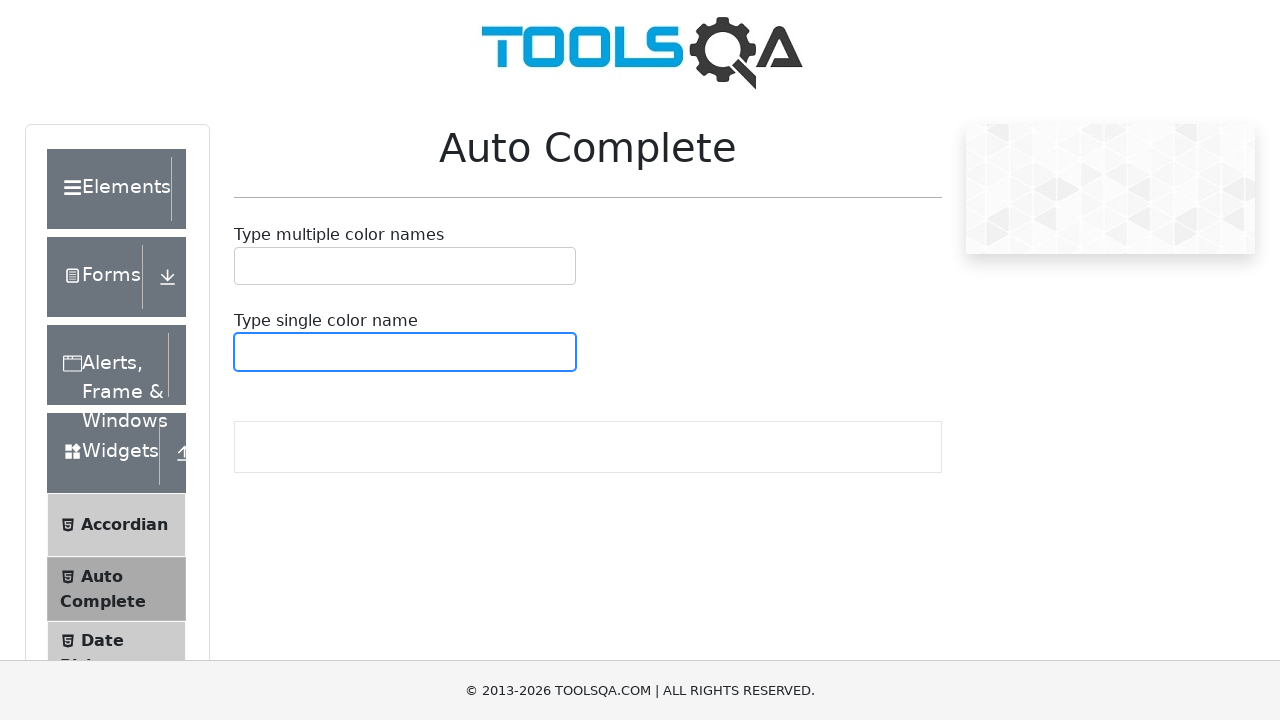

Pressed Shift key down
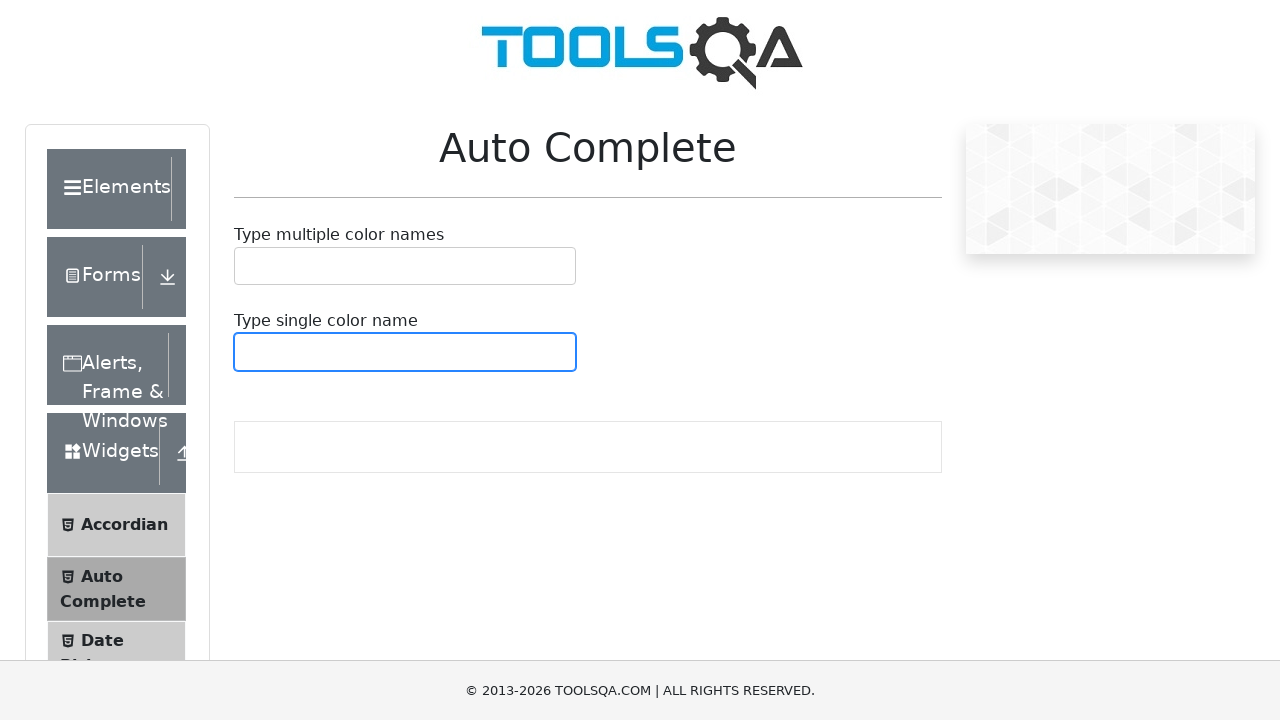

Pressed 'y' key with Shift to produce 'Y'
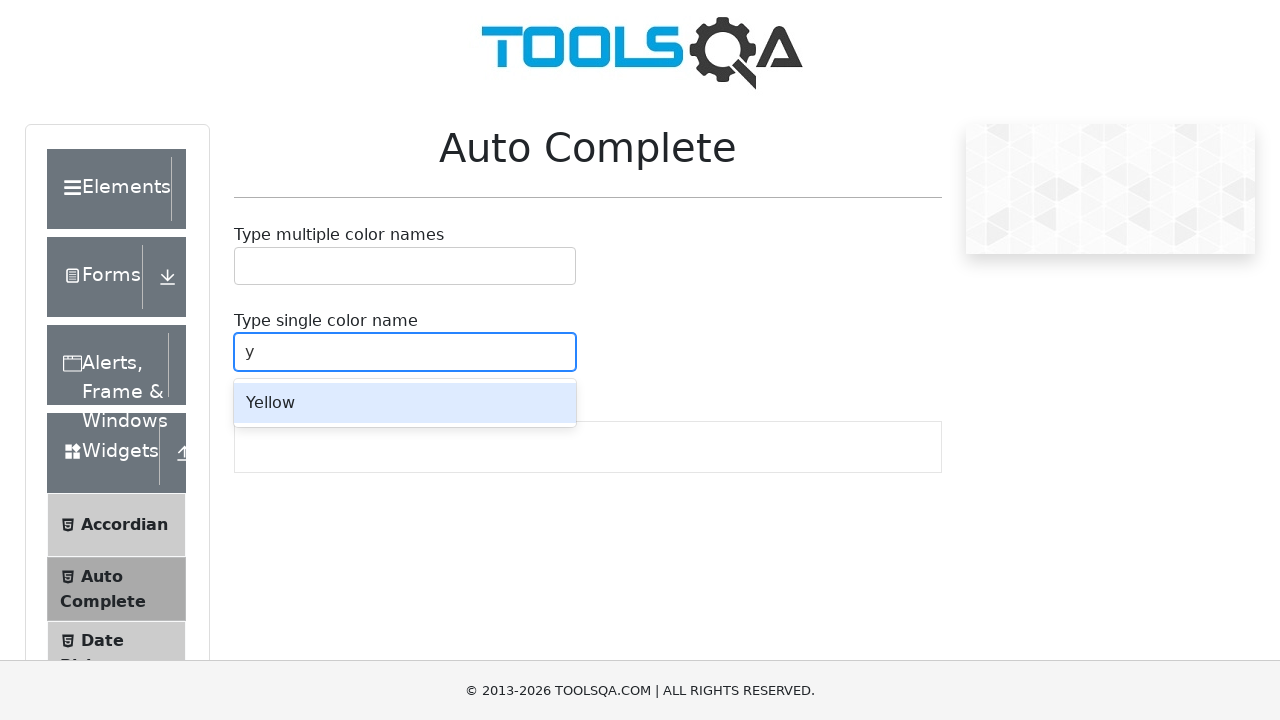

Released Shift key
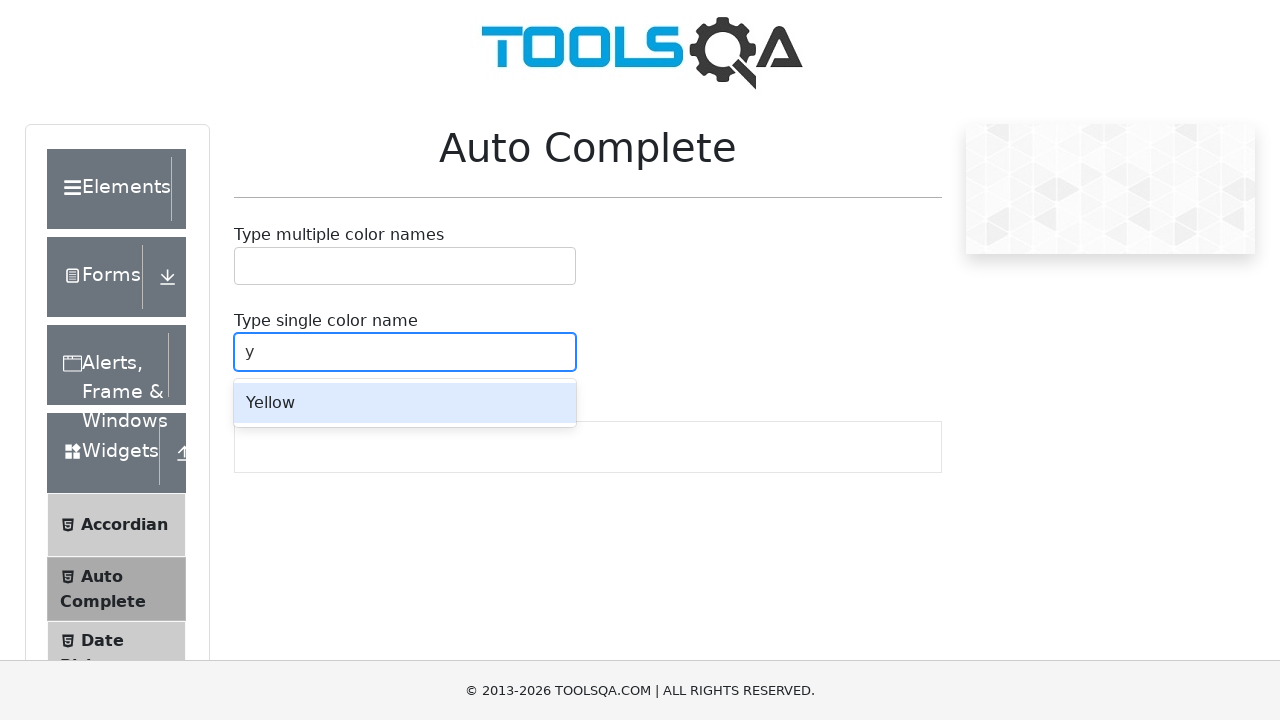

Typed 'ou are ' in lowercase
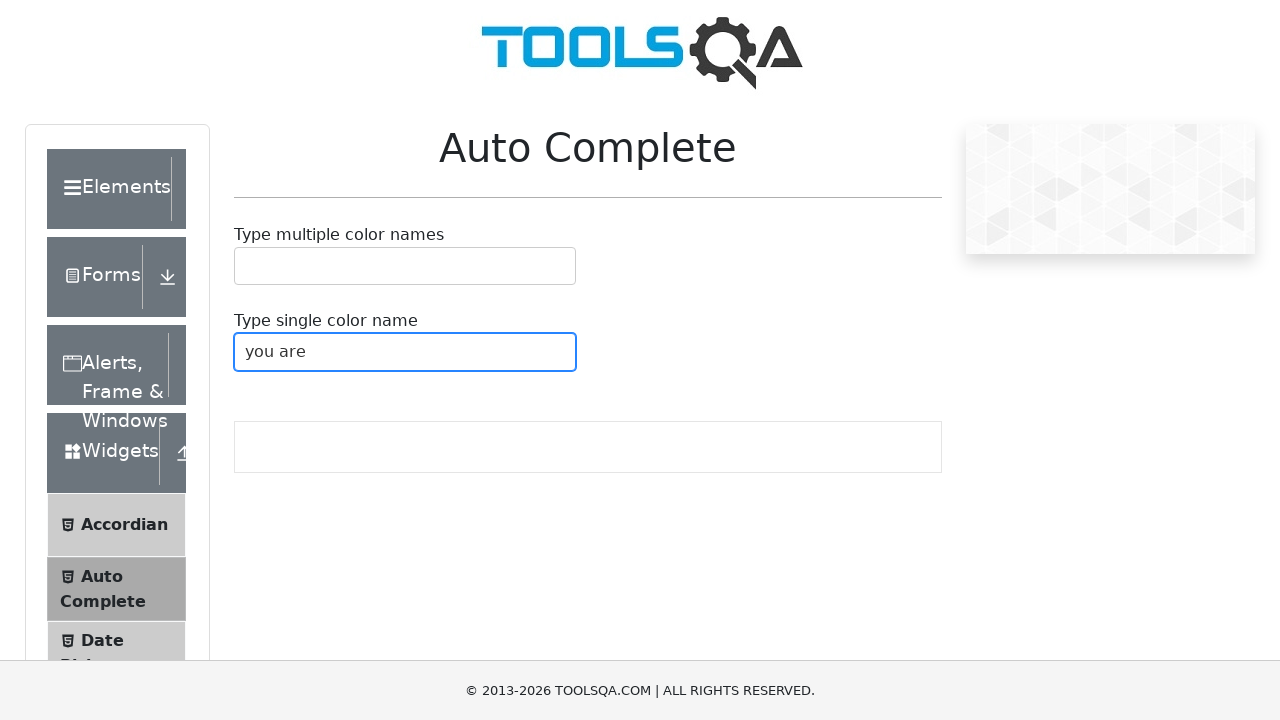

Pressed Shift key down
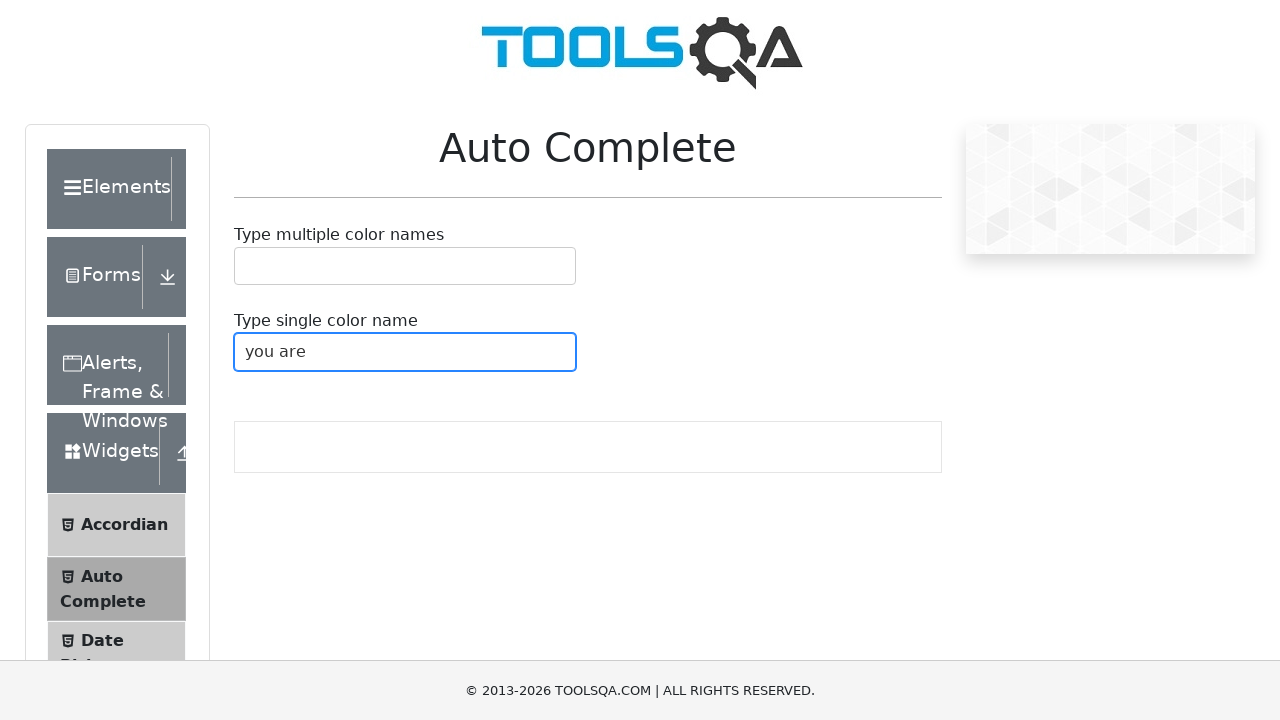

Pressed 'e' key with Shift to produce 'E'
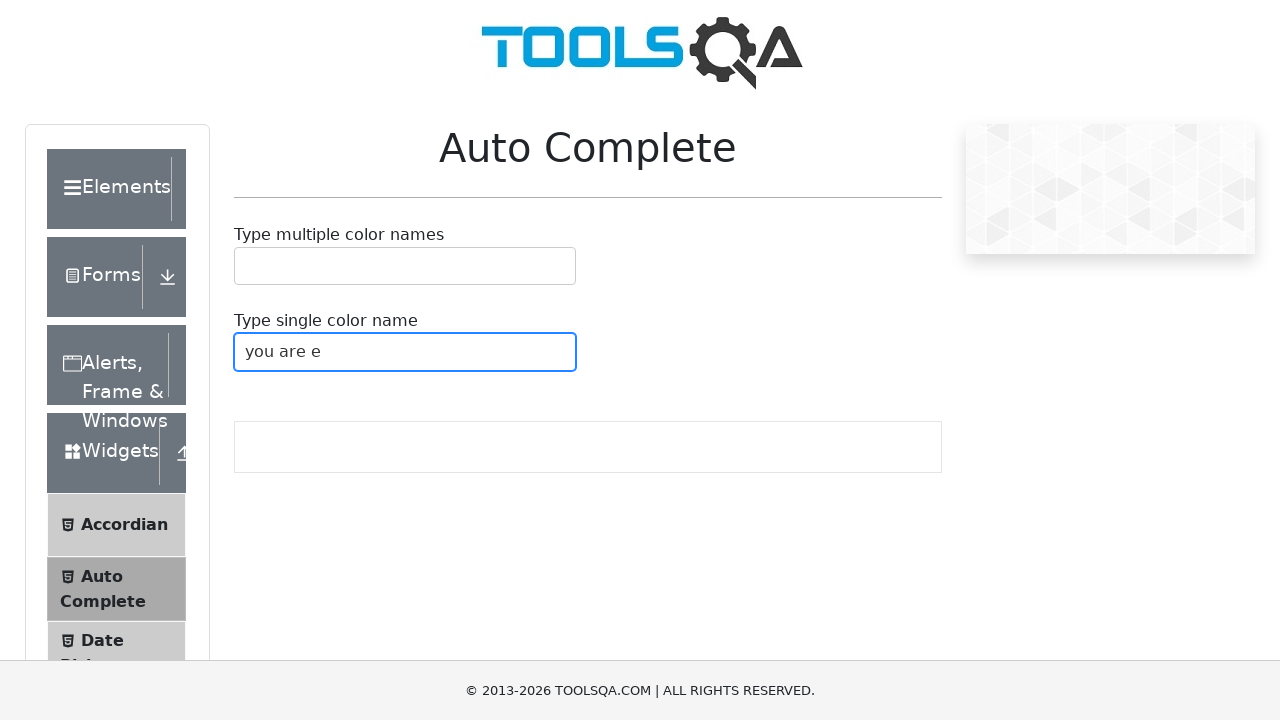

Released Shift key
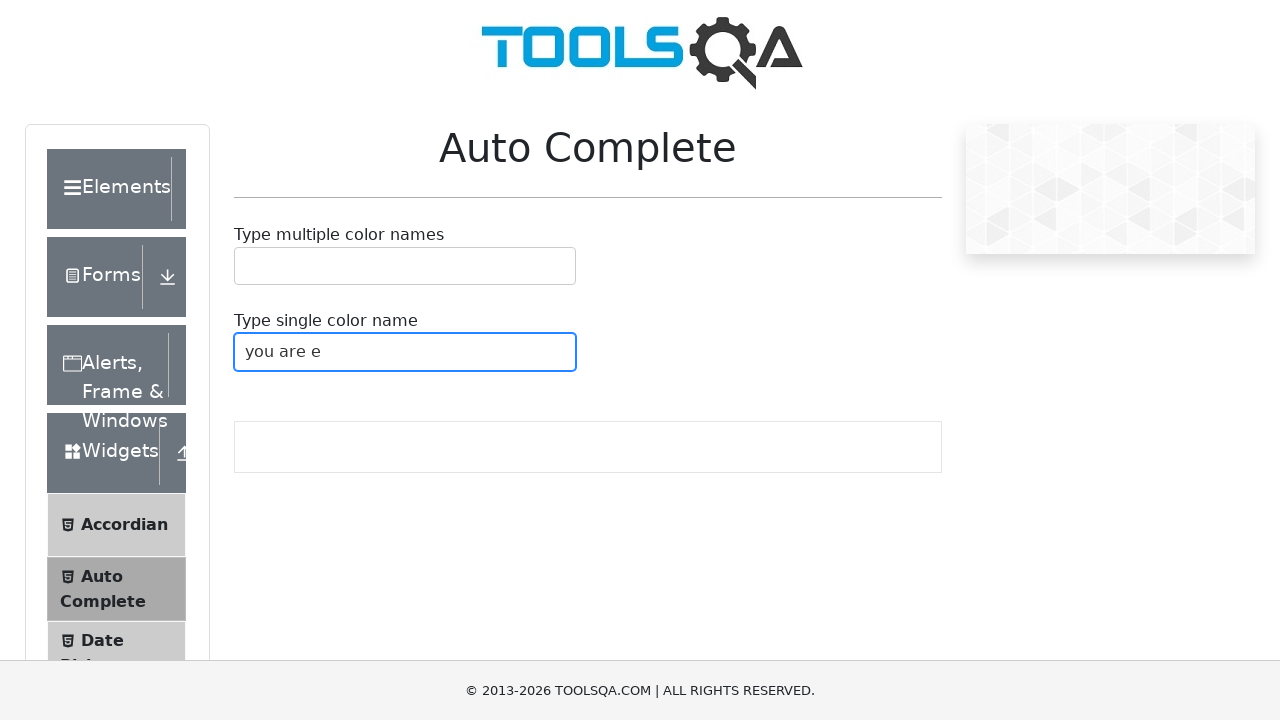

Typed 'xceptional' in lowercase to complete 'Exceptional'
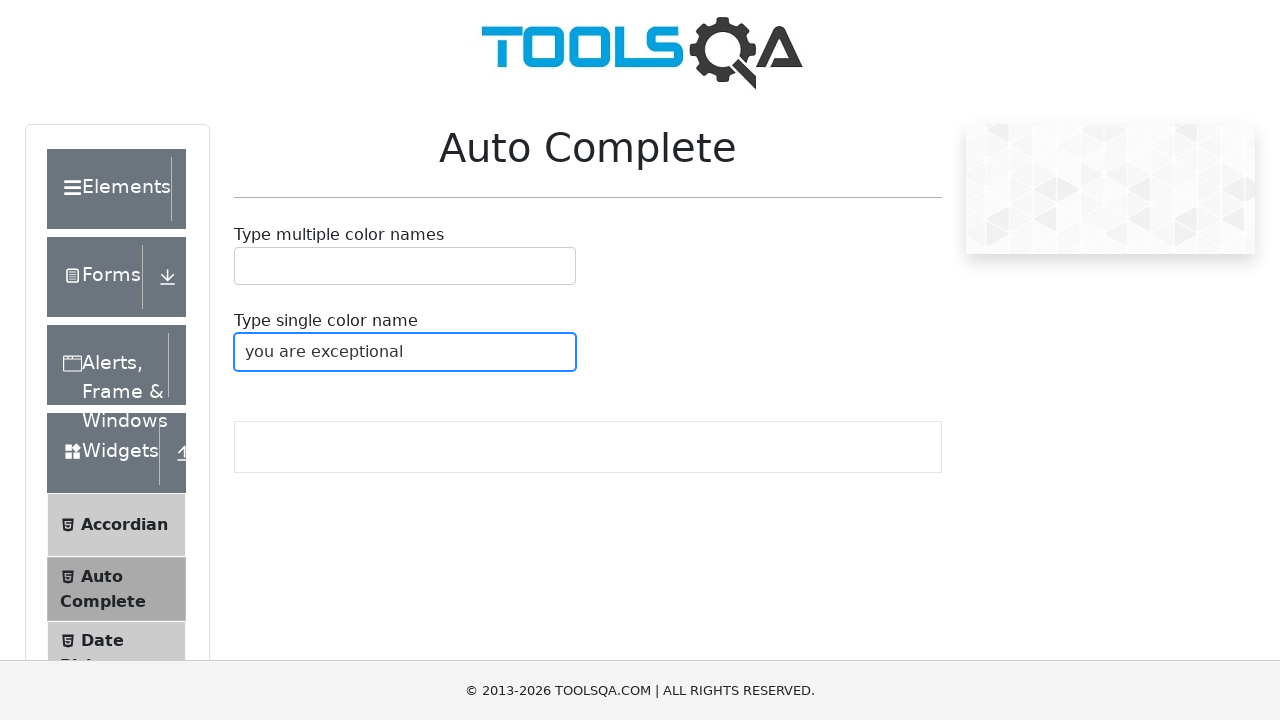

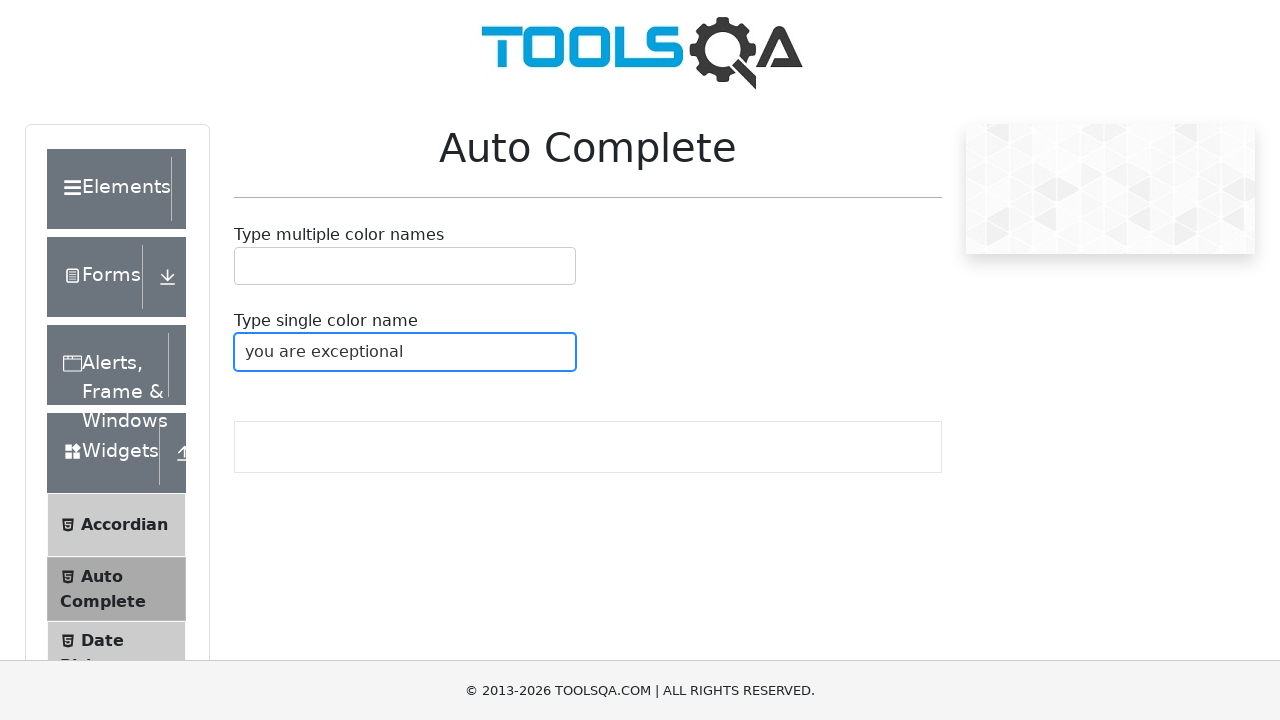